Tests triangle calculator with negative side (-1, 2, 3) to verify it shows an error message

Starting URL: https://testpages.eviltester.com/styled/apps/triangle/triangle001.html

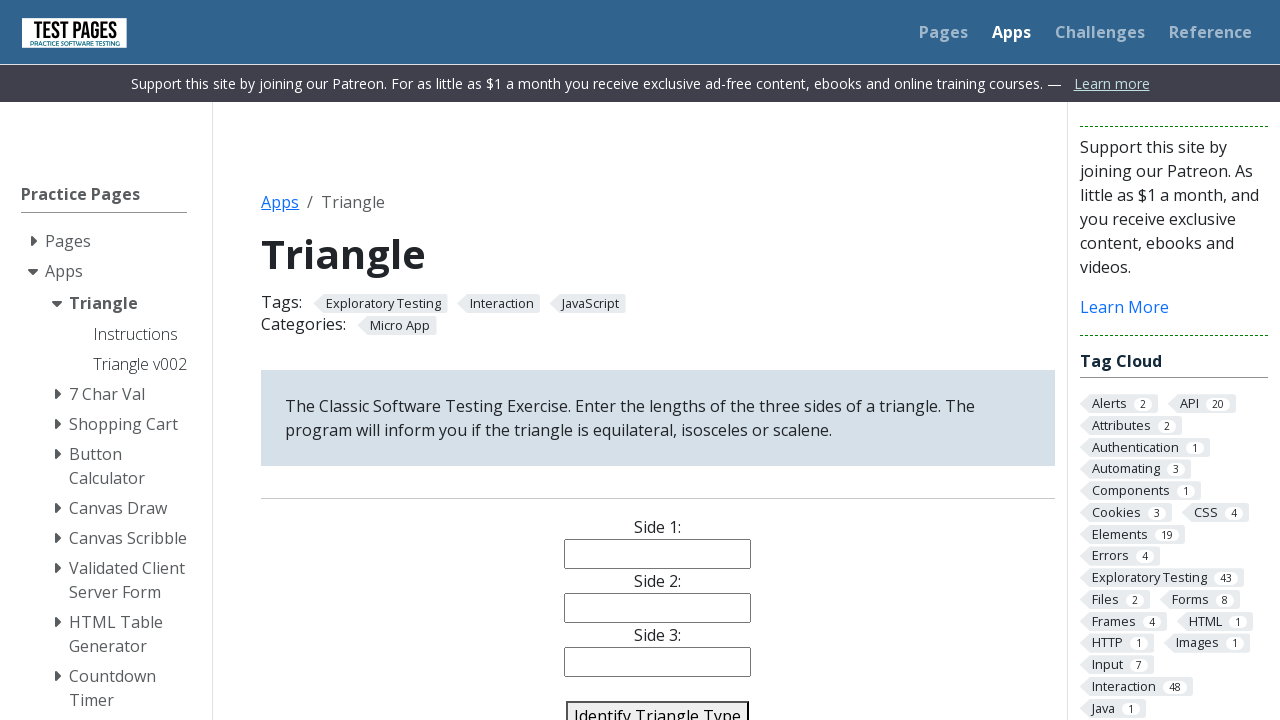

Navigated to triangle calculator application
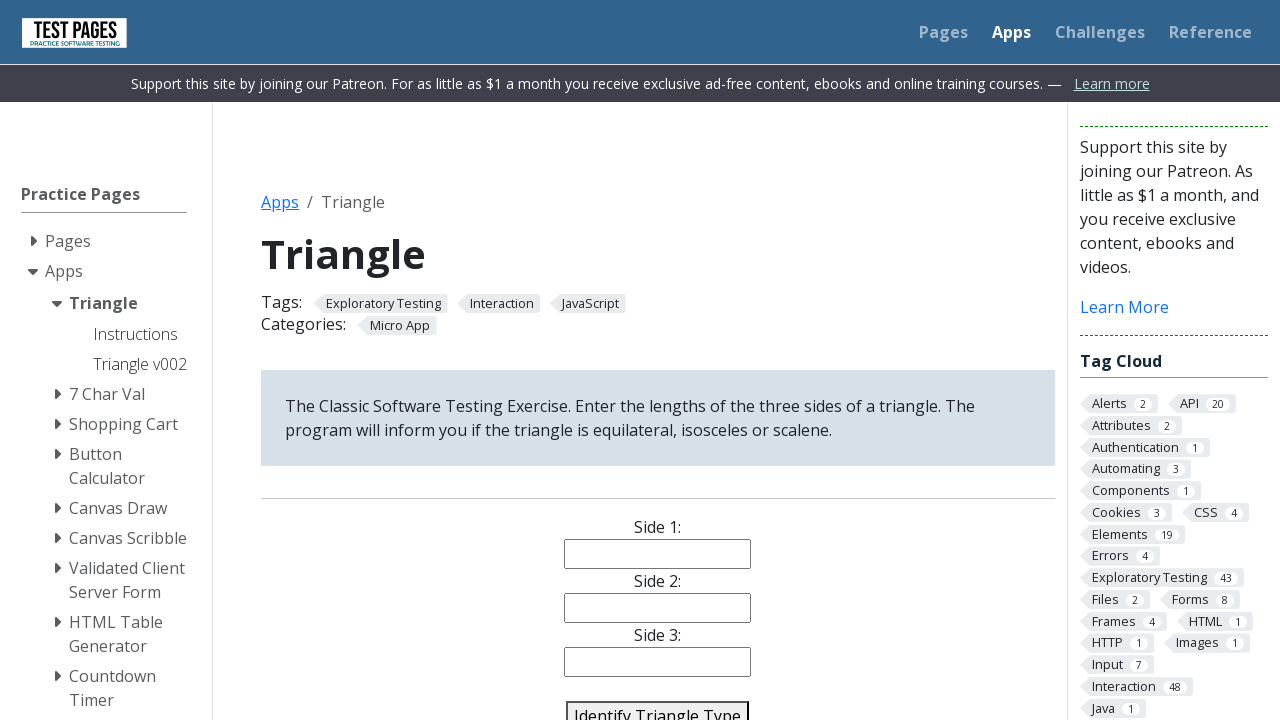

Filled side1 field with -1 (negative value) on #side1
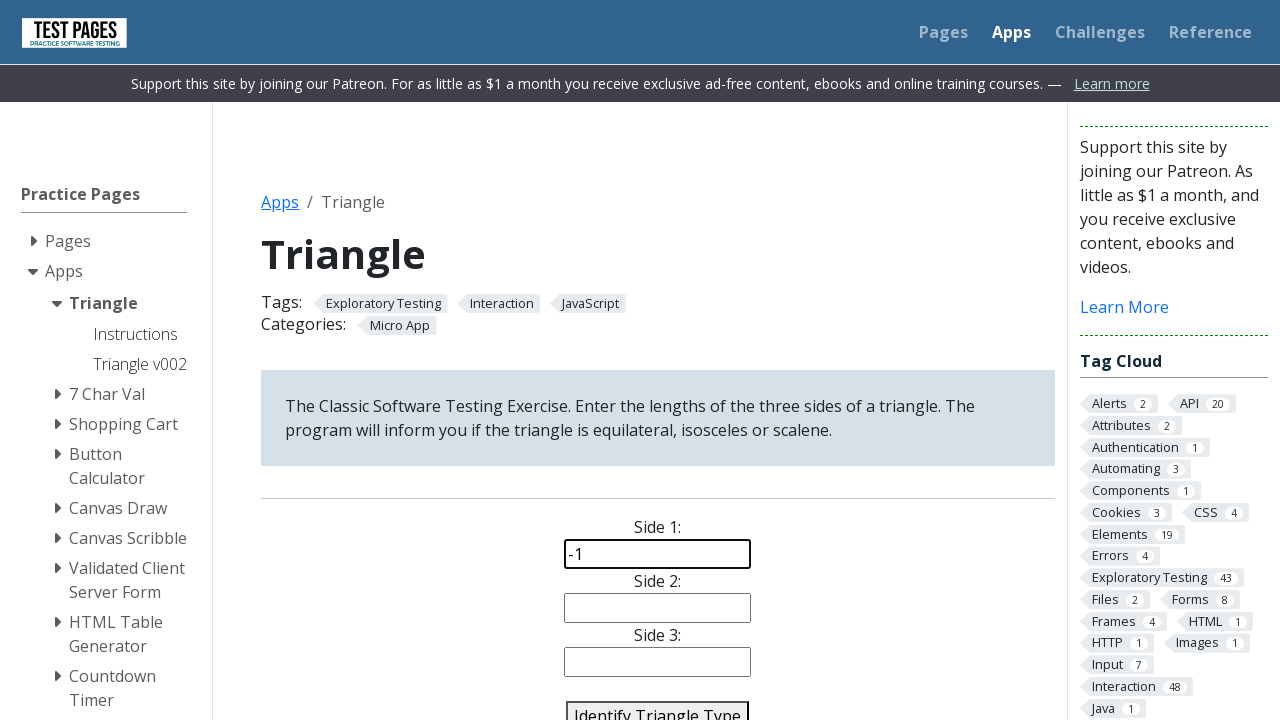

Filled side2 field with 2 on #side2
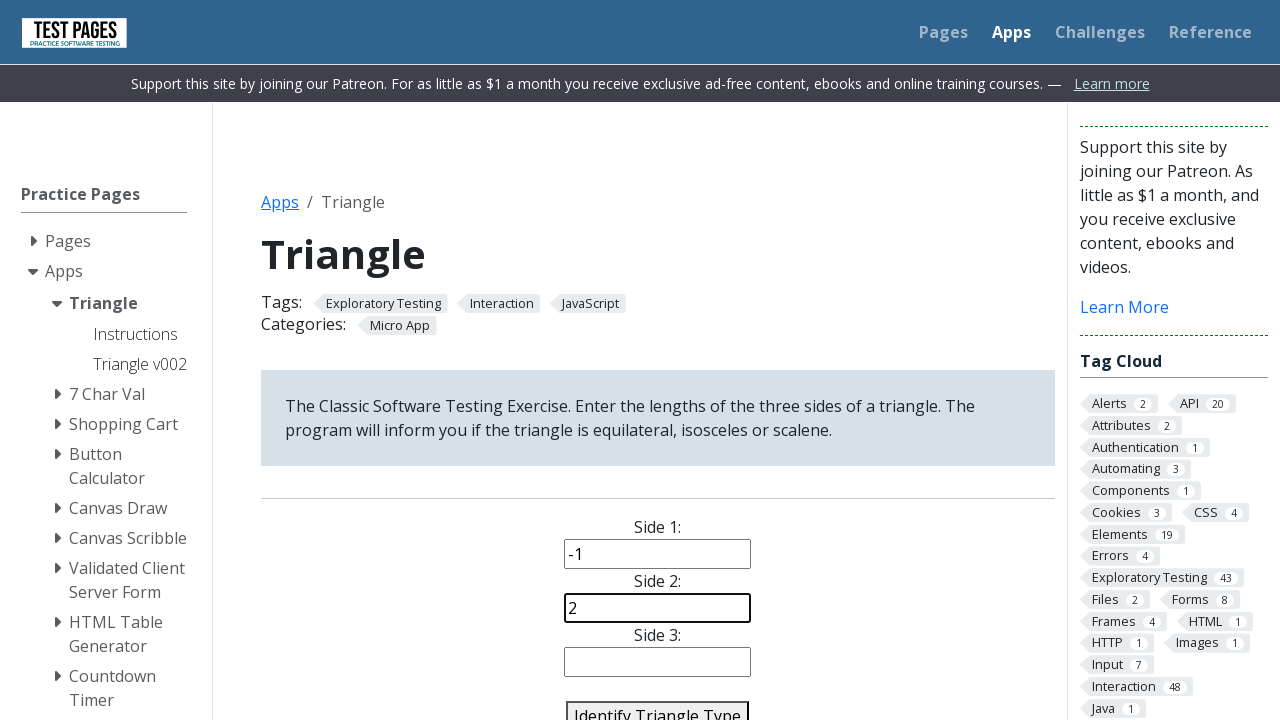

Filled side3 field with 3 on #side3
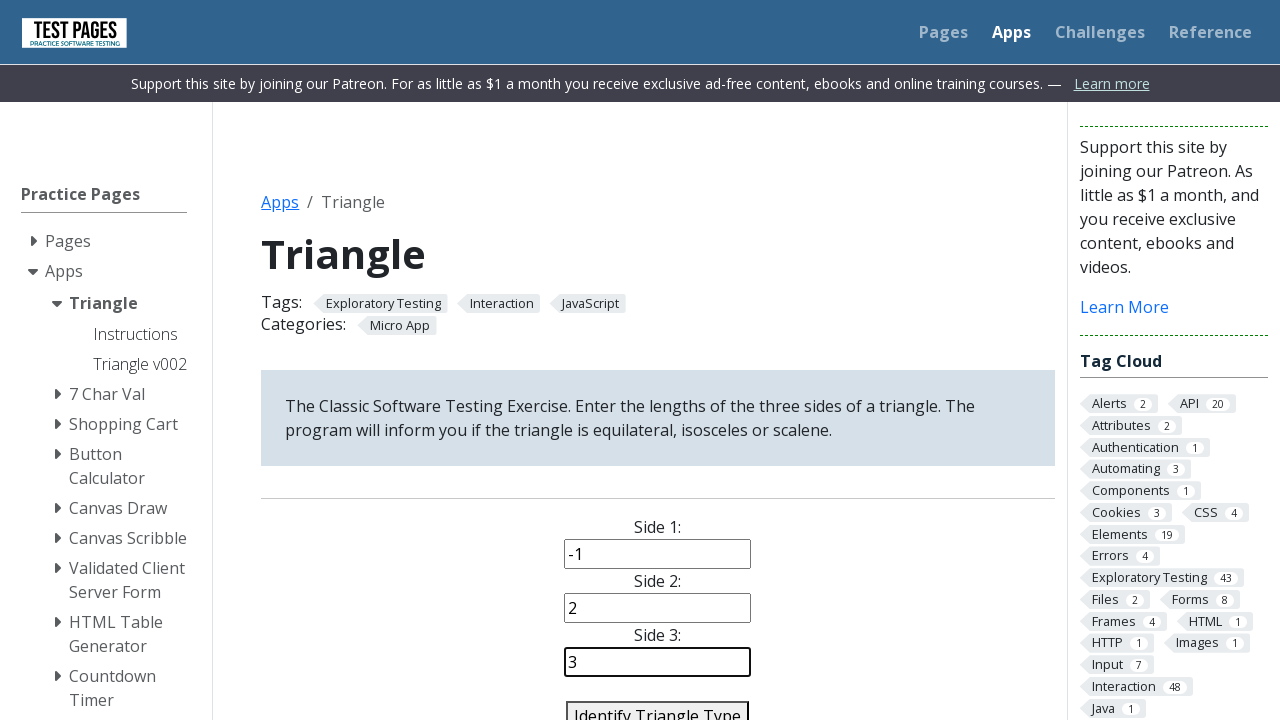

Clicked identify triangle button at (658, 705) on #identify-triangle-action
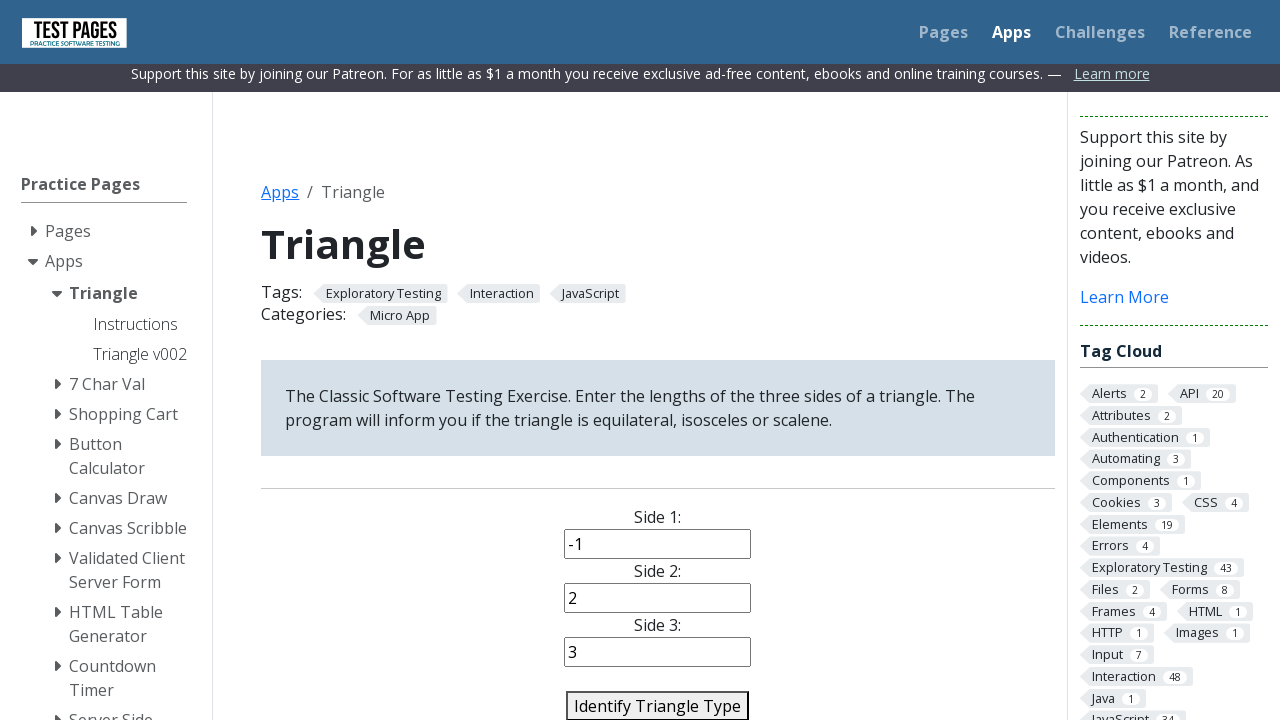

Retrieved triangle result text
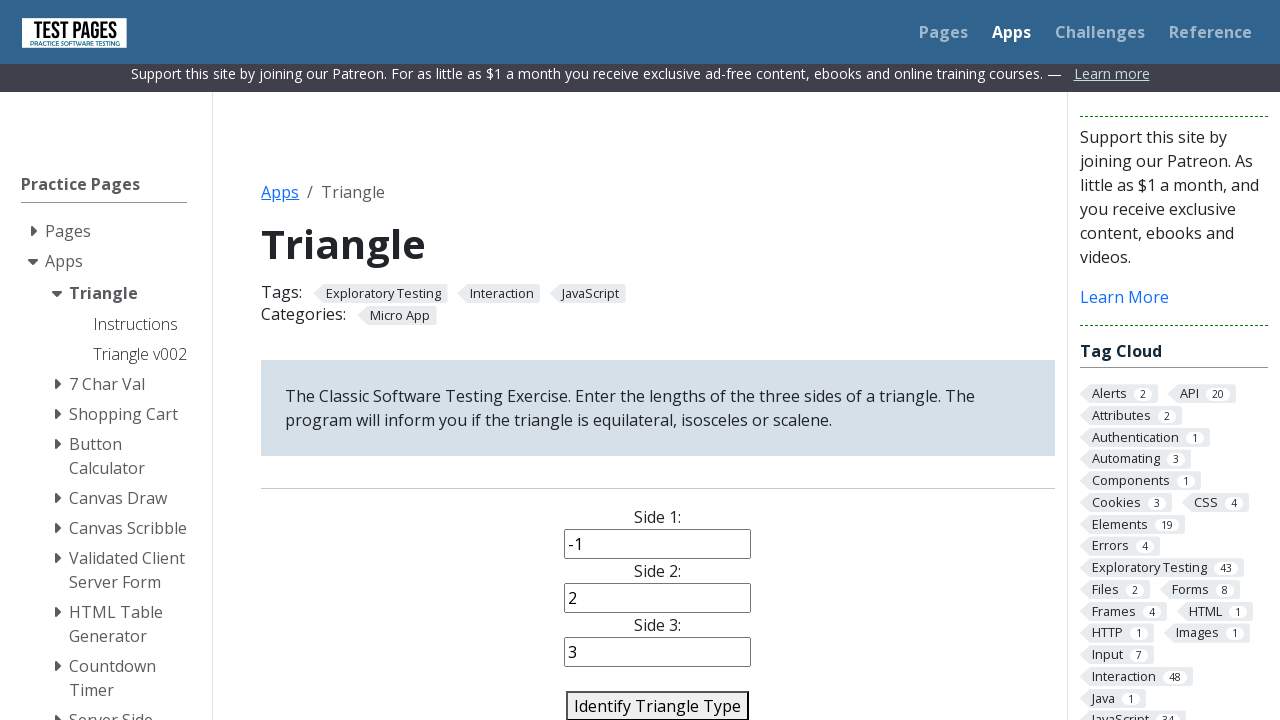

Verified error message 'Error: Not a Triangle' appears for negative side value
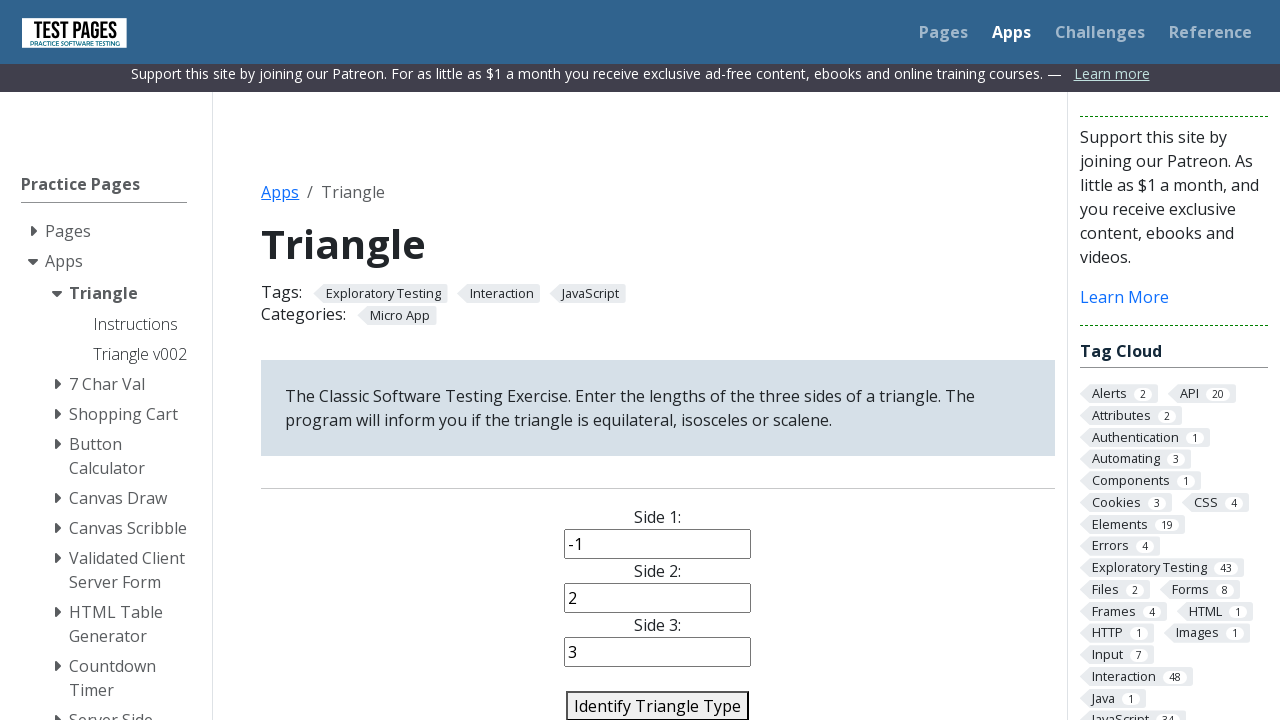

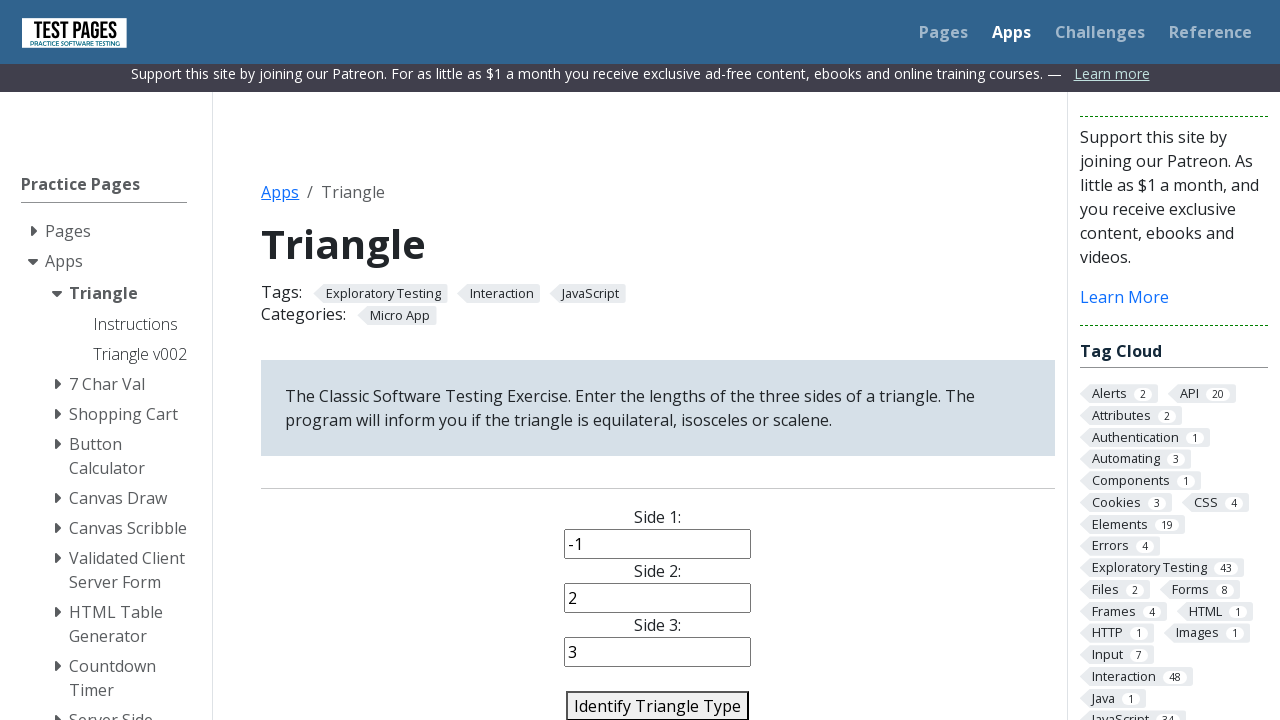